Tests JavaScript alert handling by clicking a button that triggers an alert dialog and accepting it

Starting URL: https://demo.automationtesting.in/Alerts.html

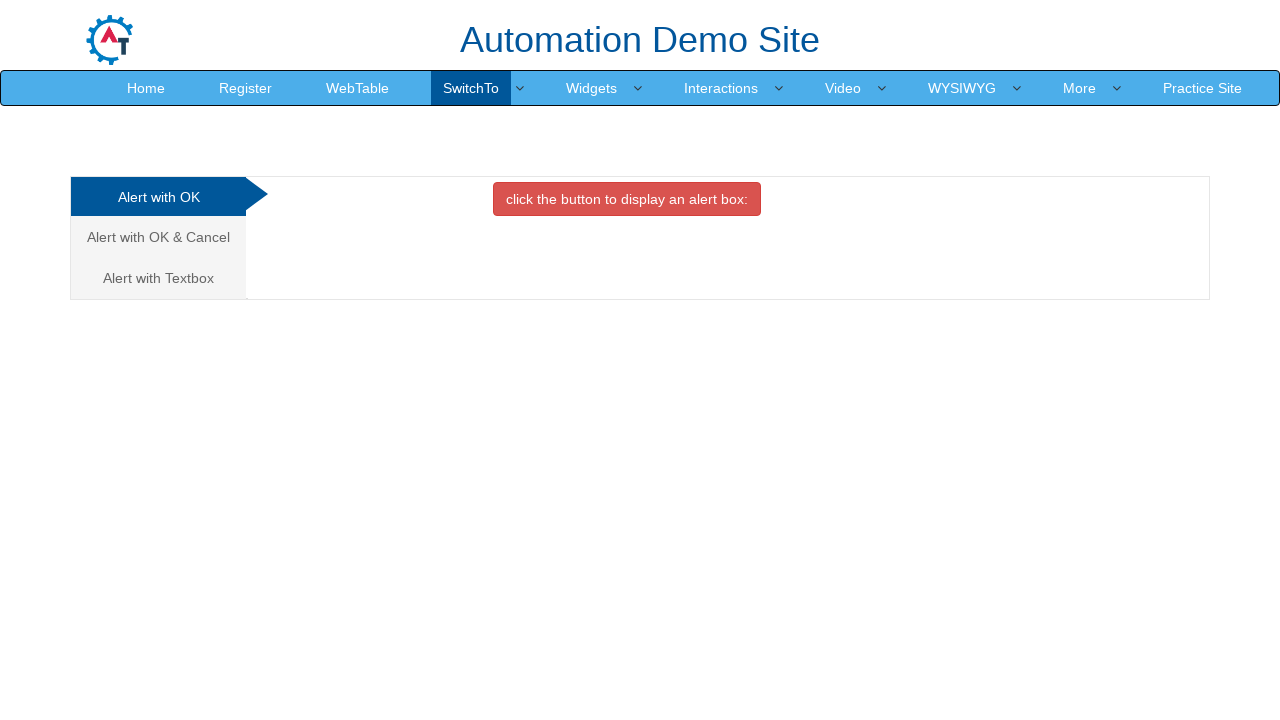

Set up dialog handler to accept alerts
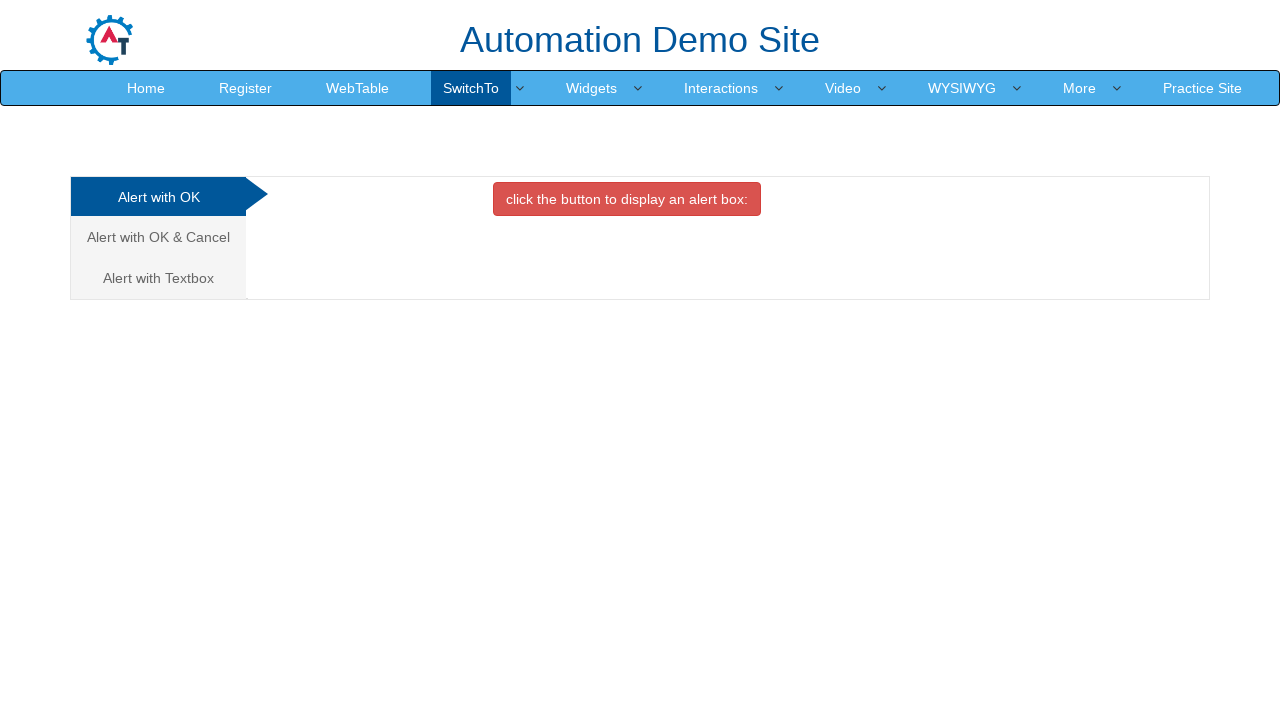

Clicked alert button to trigger JavaScript alert dialog at (627, 199) on xpath=//button[@class='btn btn-danger']
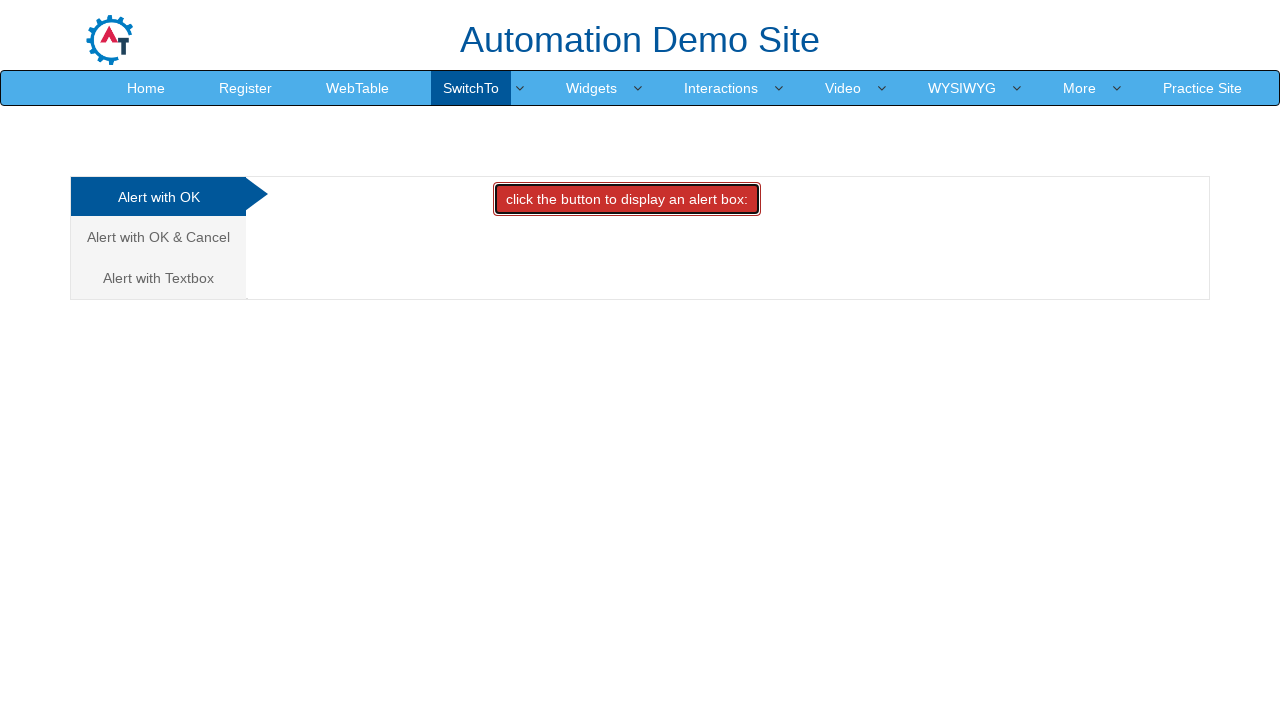

Waited for alert dialog handling to complete
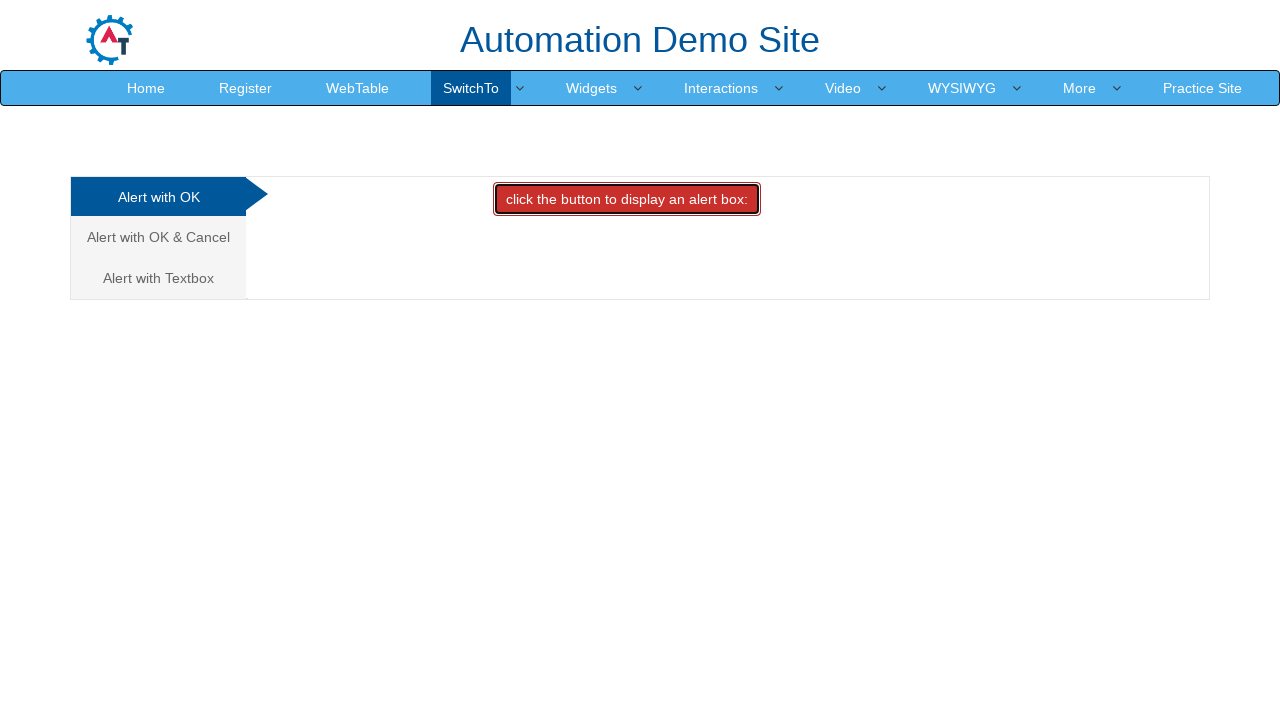

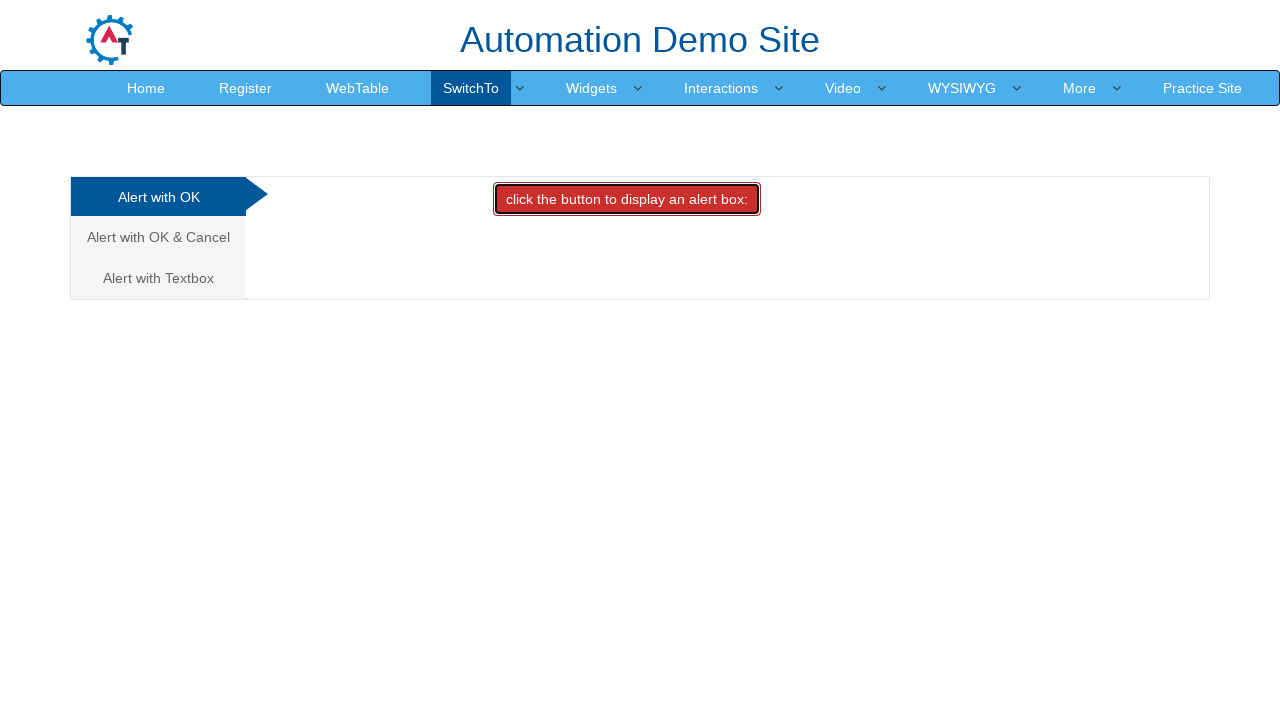